Tests file upload functionality by uploading a test file and verifying the uploaded filename is displayed on the confirmation page.

Starting URL: https://the-internet.herokuapp.com/upload

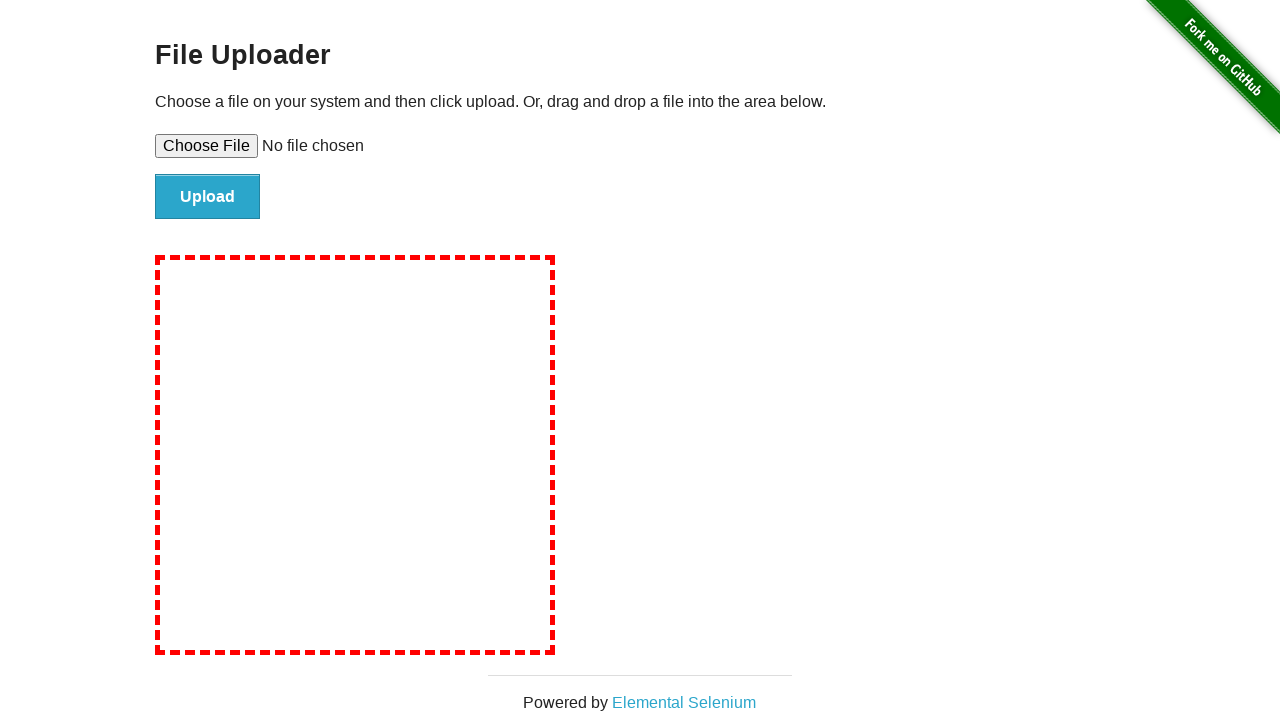

Created temporary test file 'test_upload_sample.txt' with test content
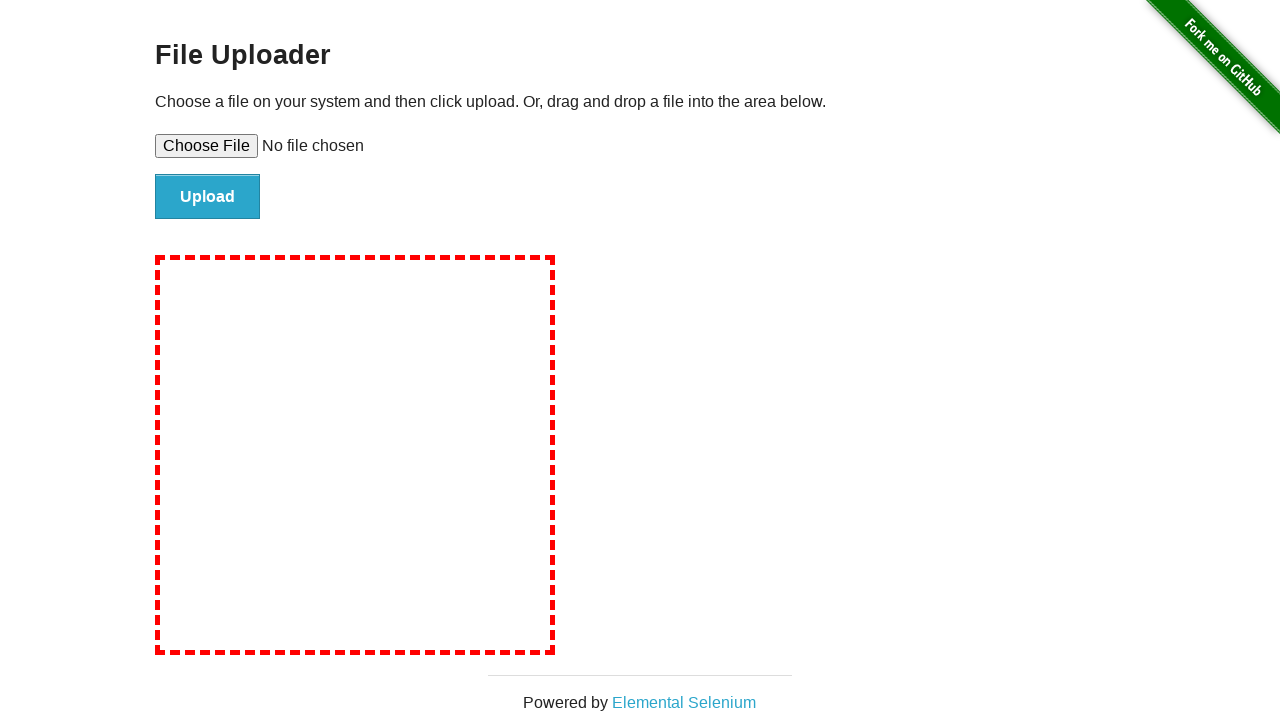

Set input file to test_upload_sample.txt in file upload field
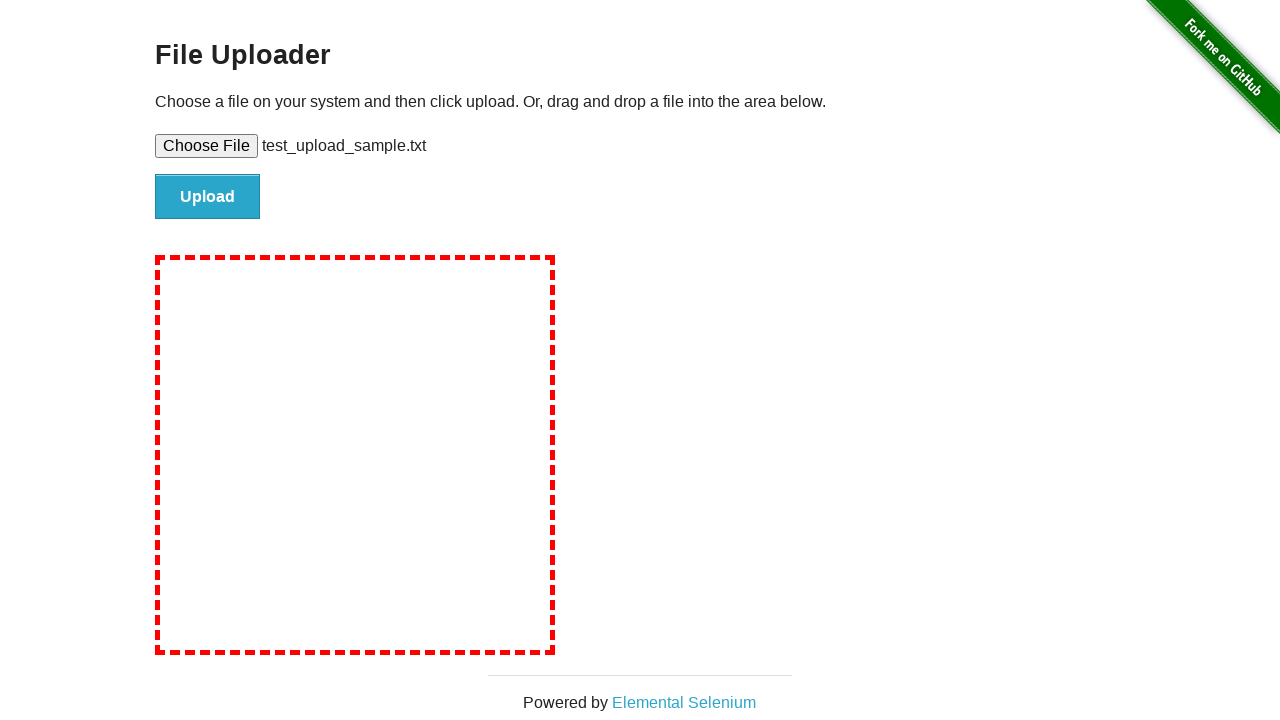

Clicked file submit button to upload the file at (208, 197) on #file-submit
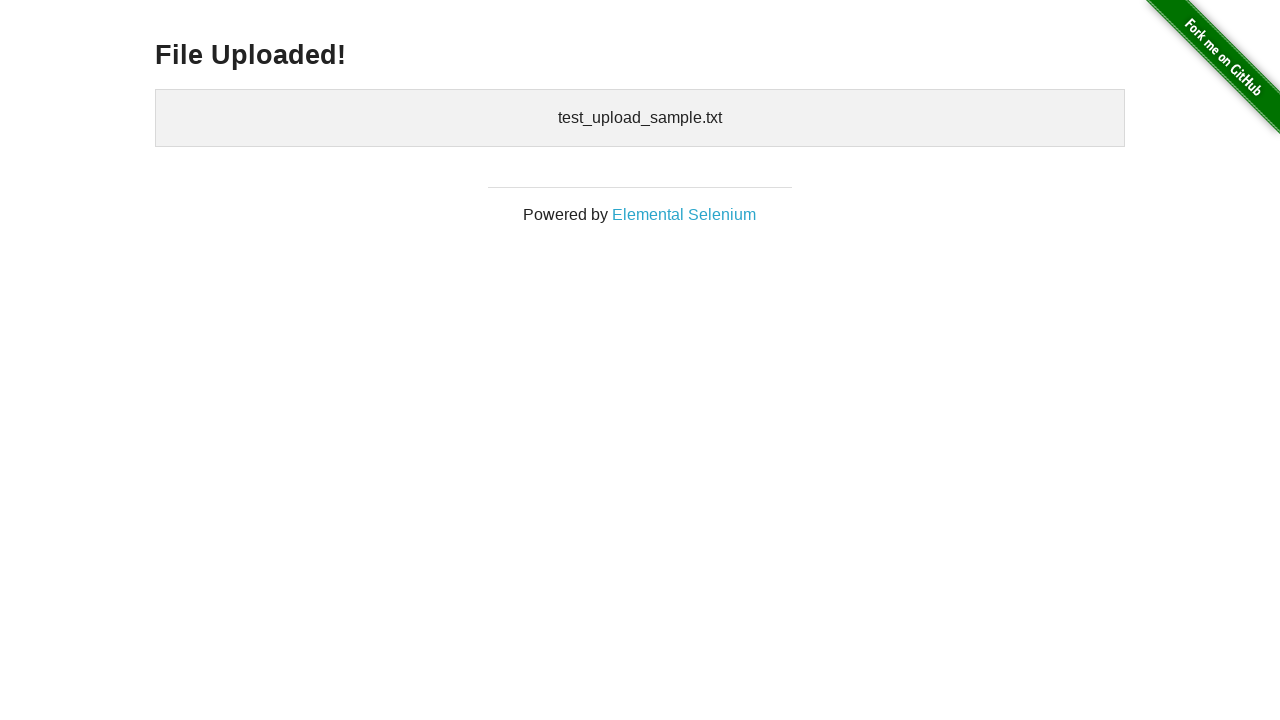

Waited for uploaded files confirmation page to load
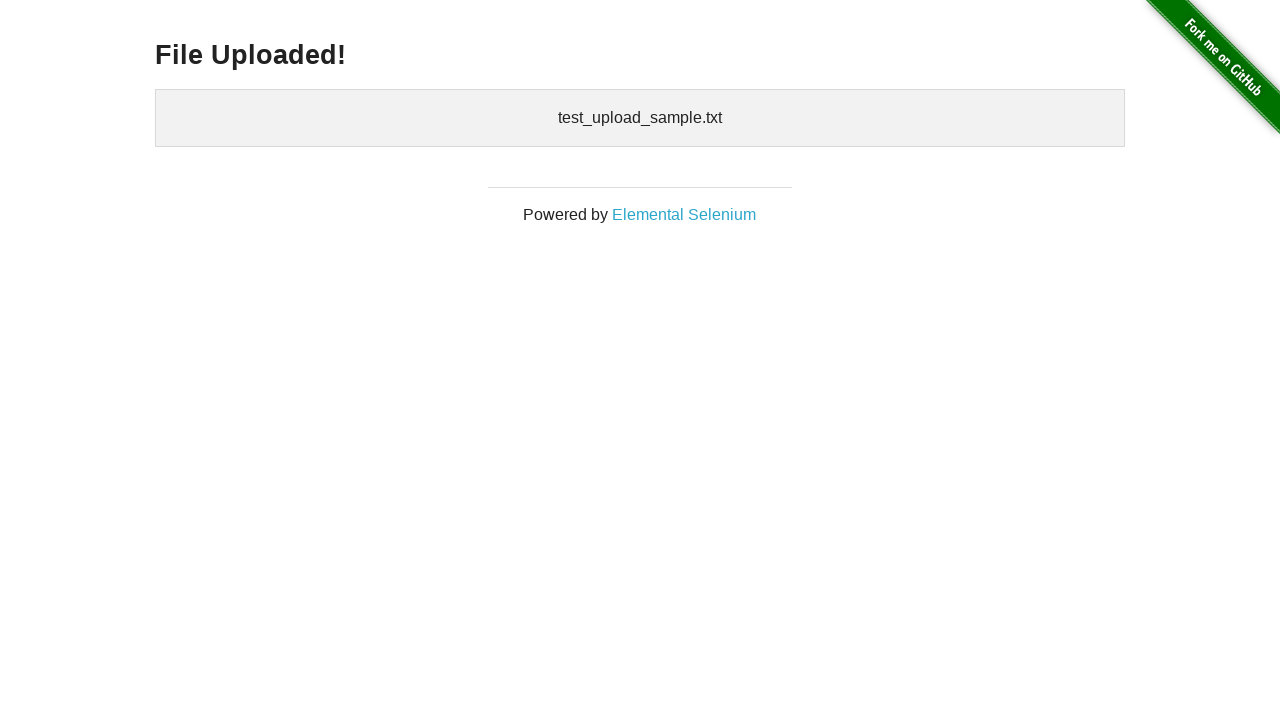

Cleaned up temporary test file from system
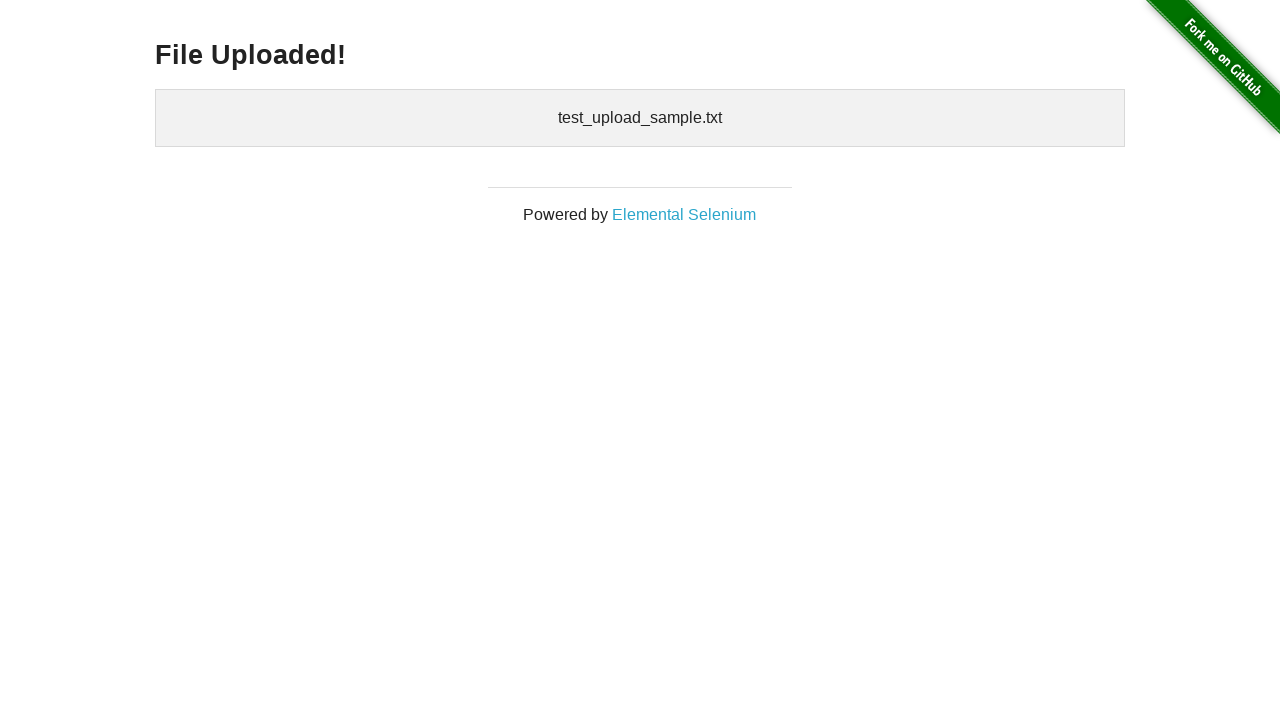

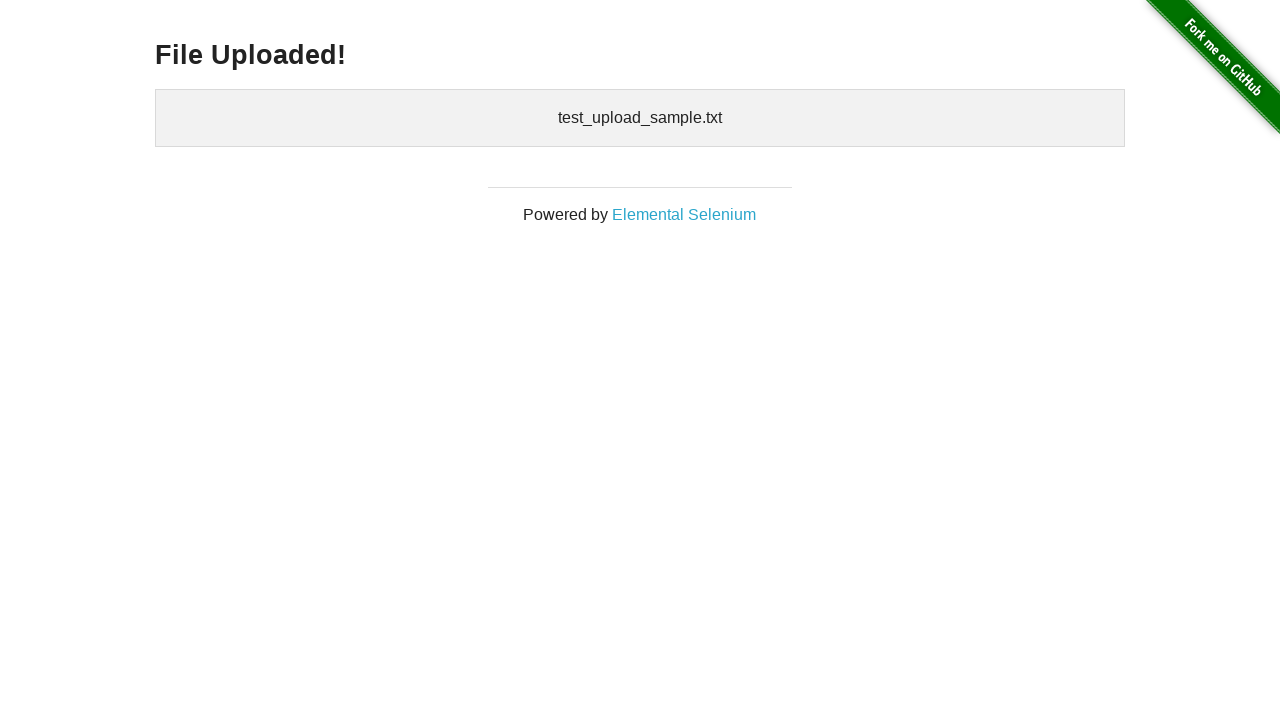